Tests community page functionality by creating a post, liking/unliking posts, and adding comments

Starting URL: https://software-testing-ten.vercel.app/community

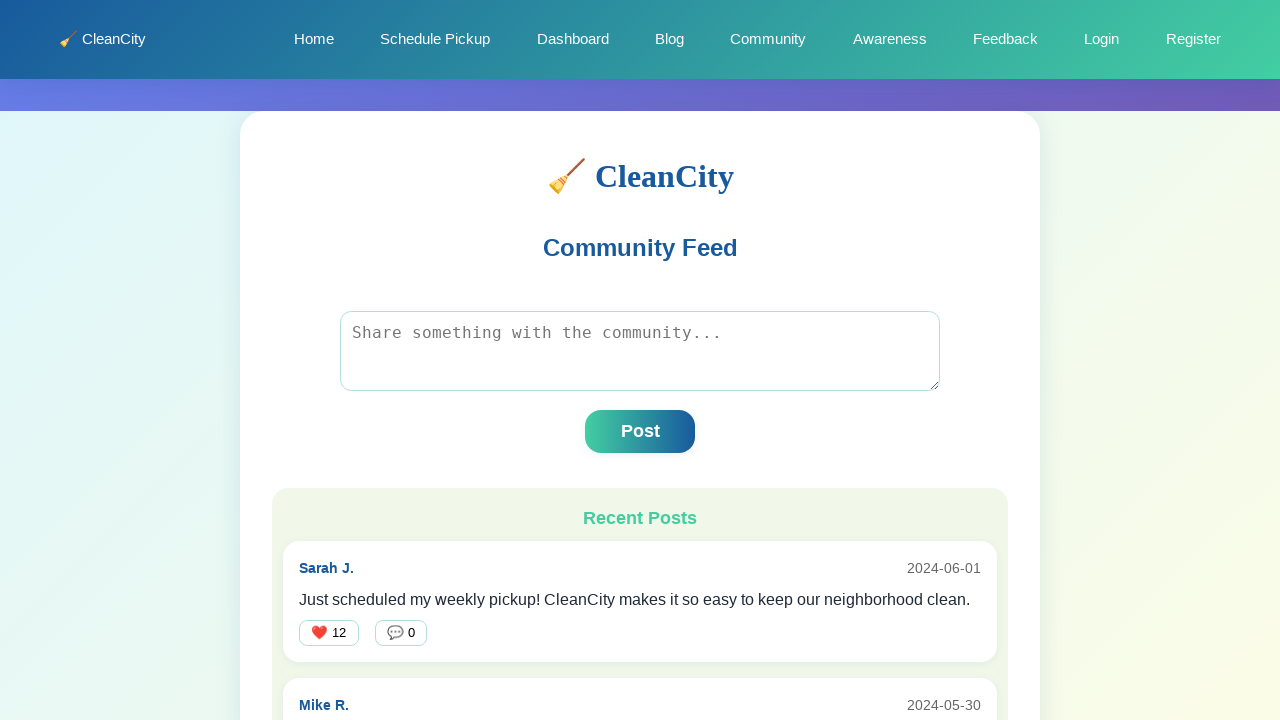

Filled textarea with community post about waste disposal on textarea[placeholder='Share something with the community...']
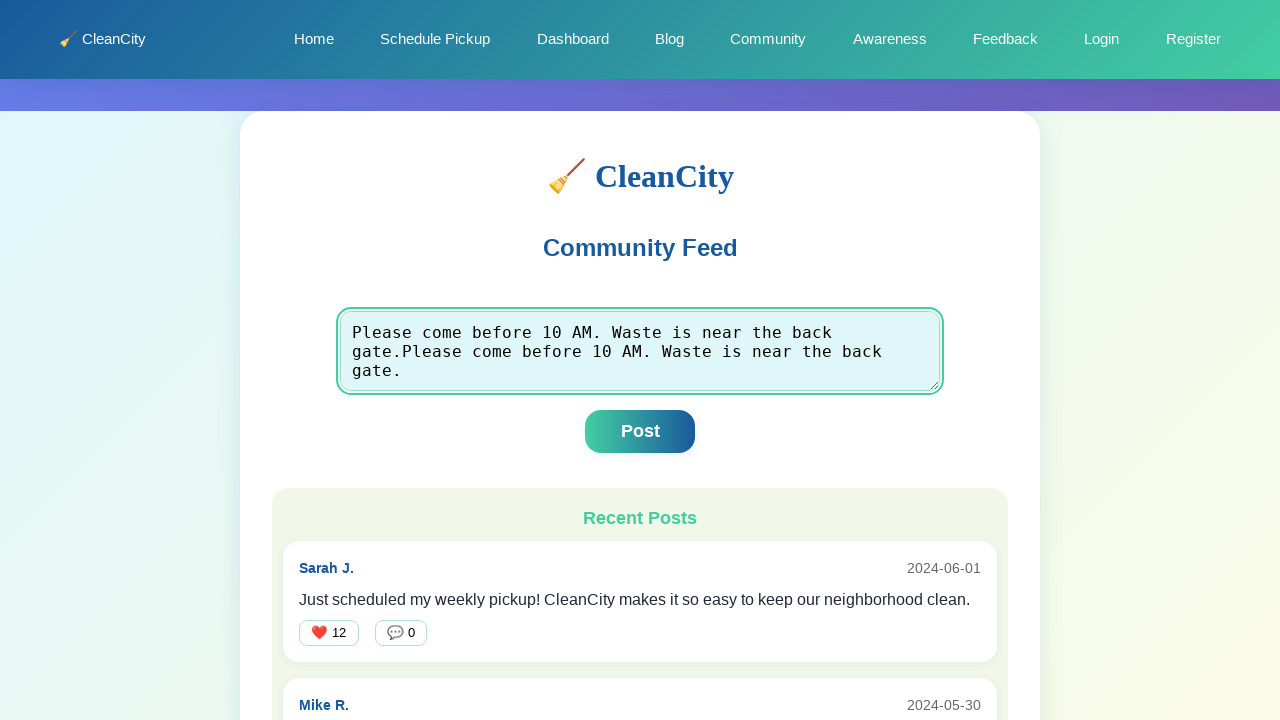

Clicked submit button to create post at (640, 432) on .community-action-btn
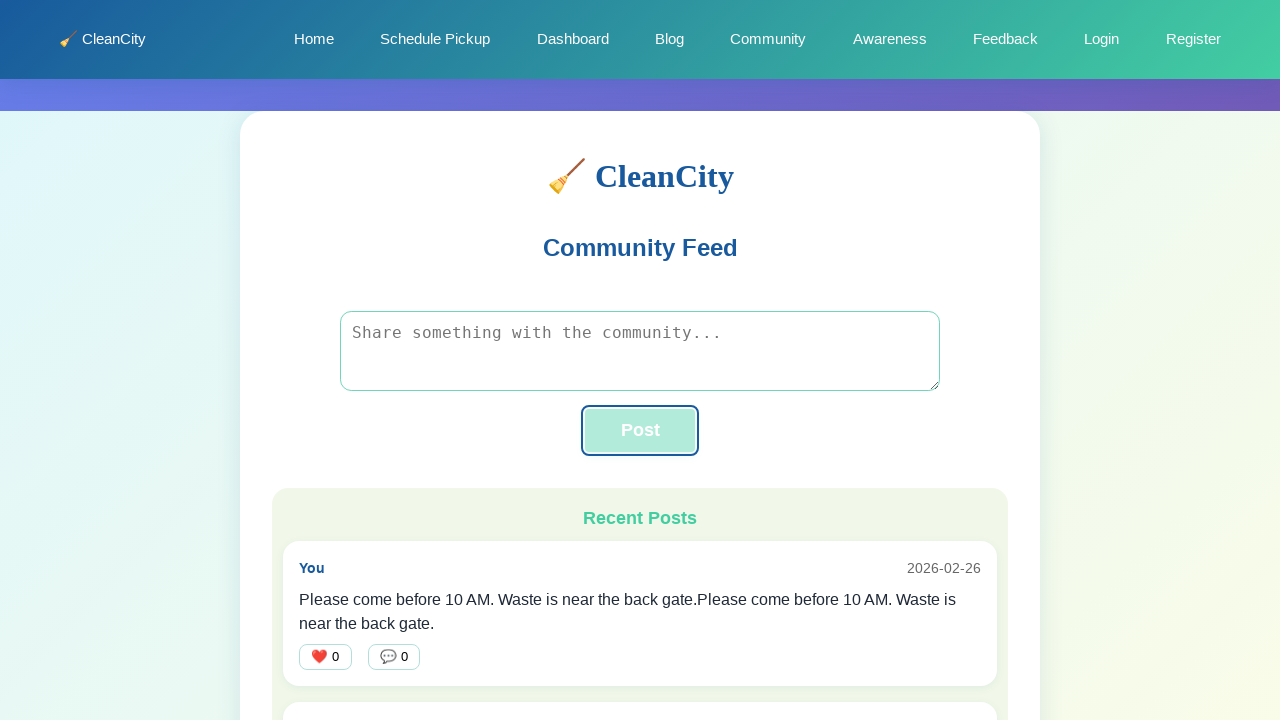

Waited 1 second for post to be created
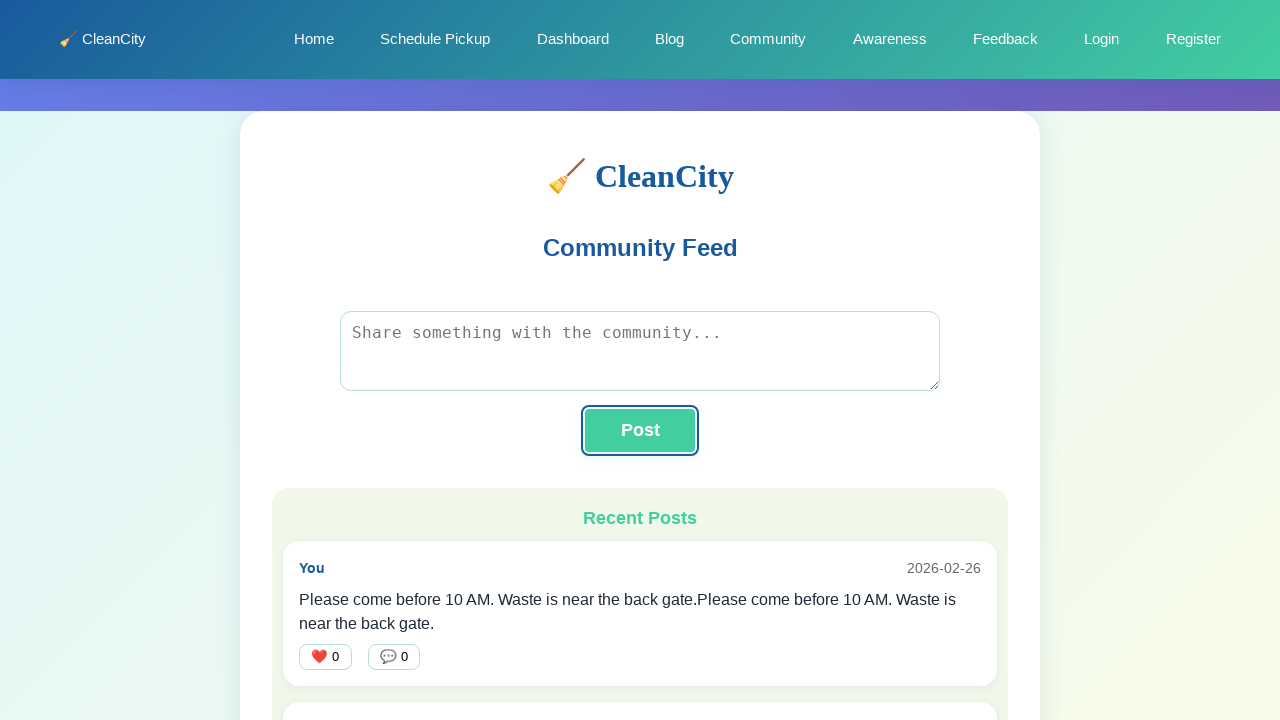

Clicked like button on first post at (325, 657) on xpath=//body[1]/div[1]/div[1]/div[1]/div[1]/section[1]/div[1]/article[1]/div[2]/
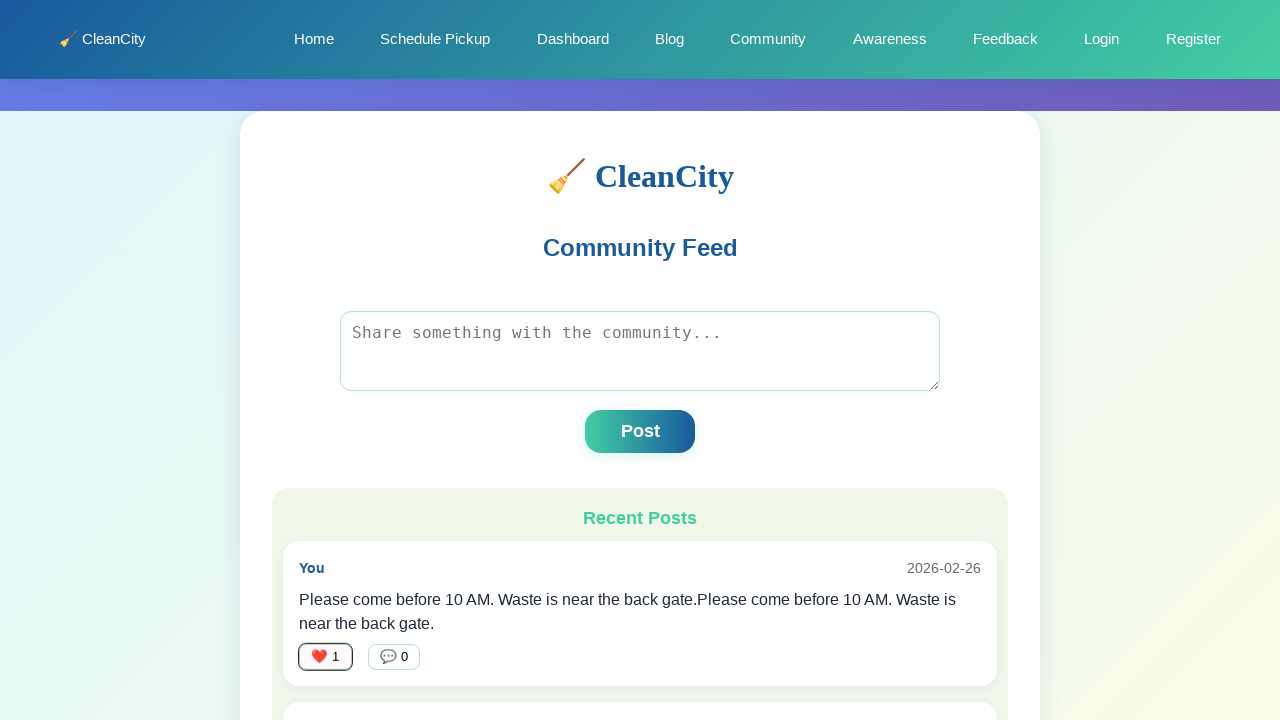

Waited 500ms for like action to register
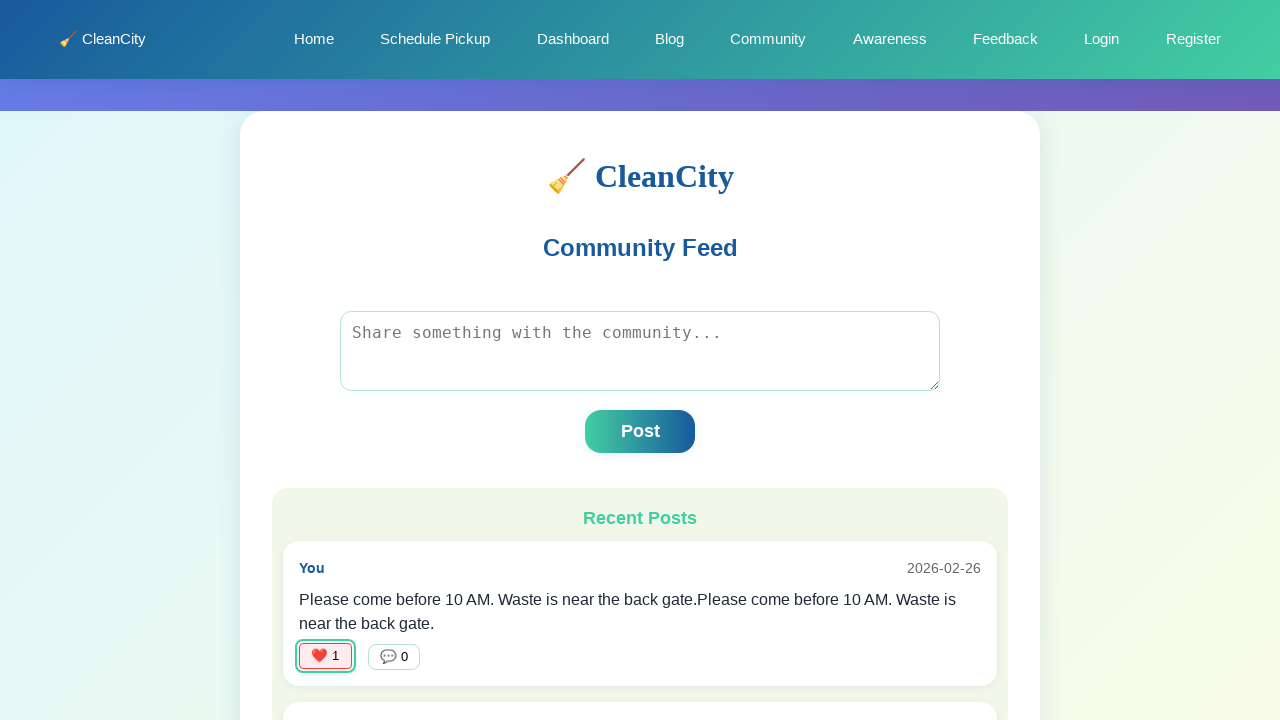

Clicked like button again to unlike the post at (325, 656) on xpath=//body[1]/div[1]/div[1]/div[1]/div[1]/section[1]/div[1]/article[1]/div[2]/
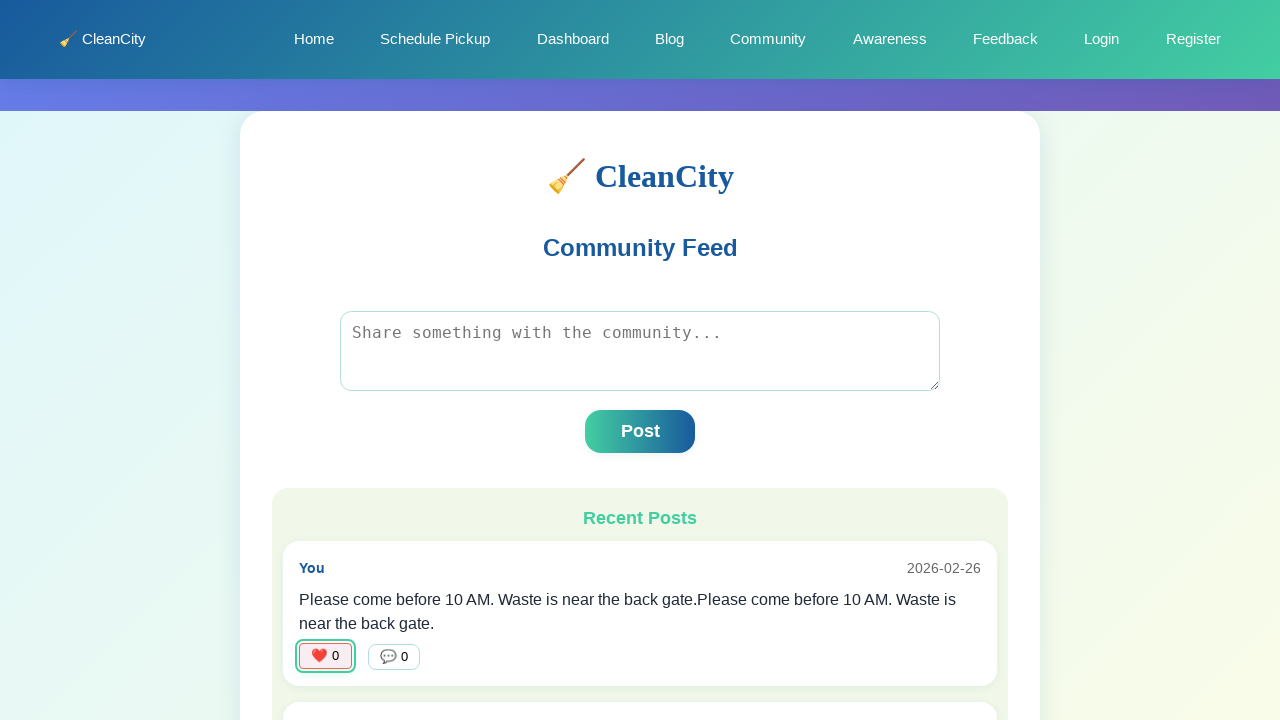

Clicked comment button on first post at (394, 657) on xpath=//article[1]//div[2]//button[2]
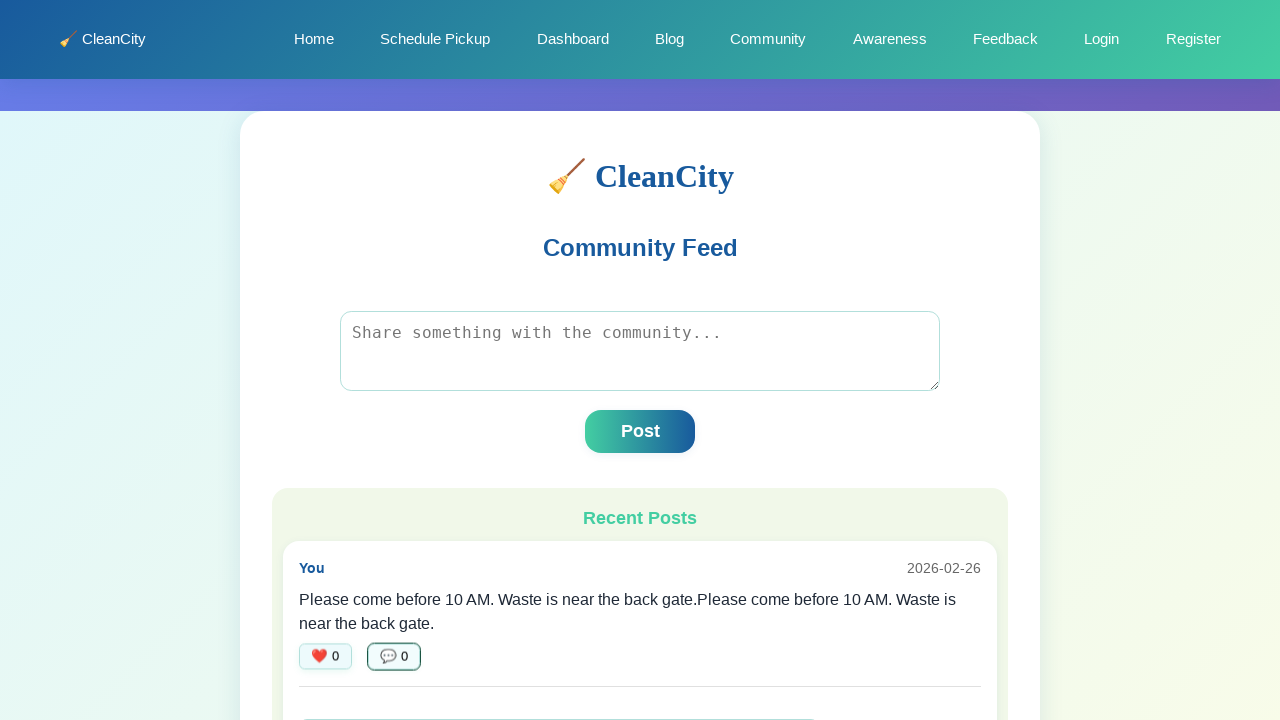

Filled comment field with waste disposal feedback on input[placeholder='Add a comment...']
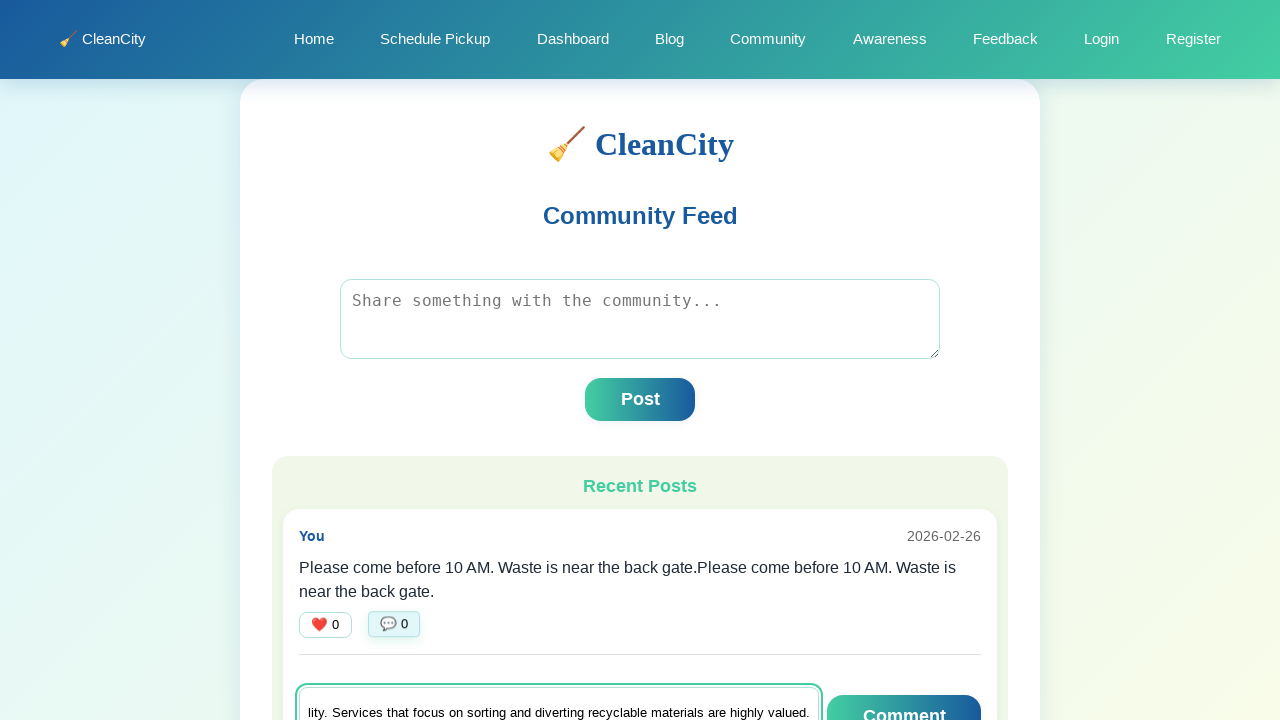

Clicked Comment button to submit the comment at (904, 699) on button:has-text('Comment')
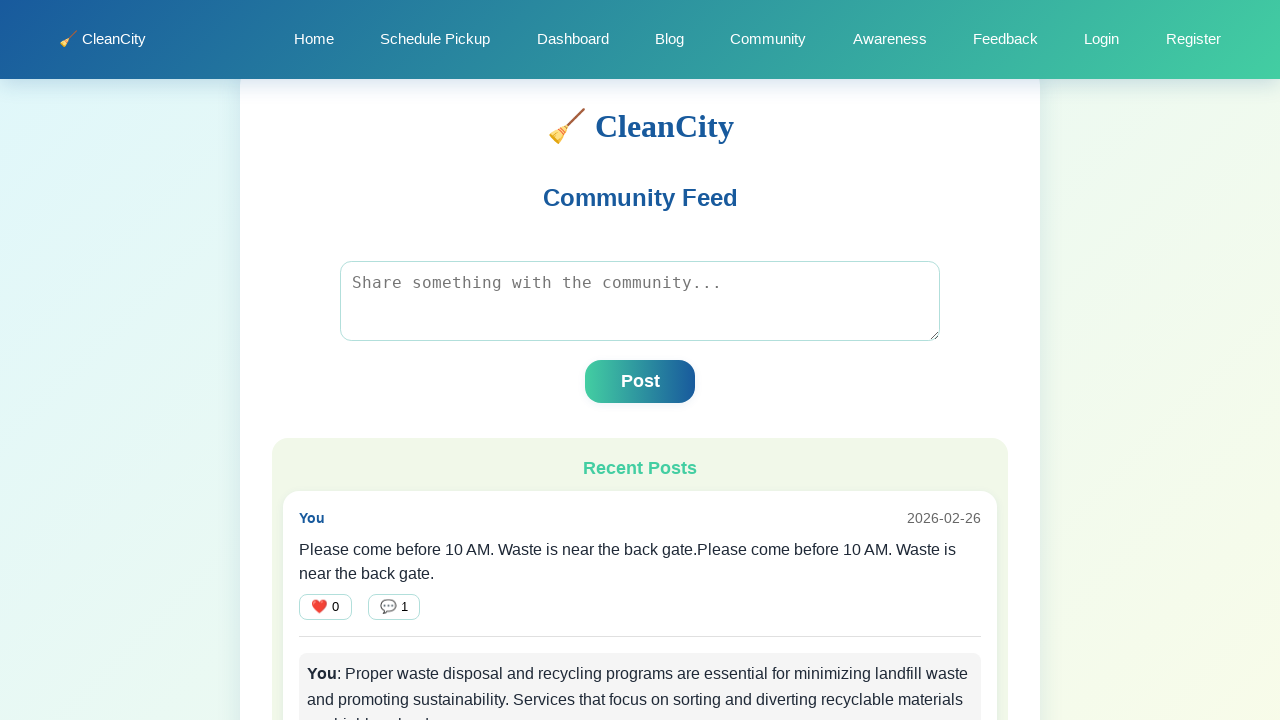

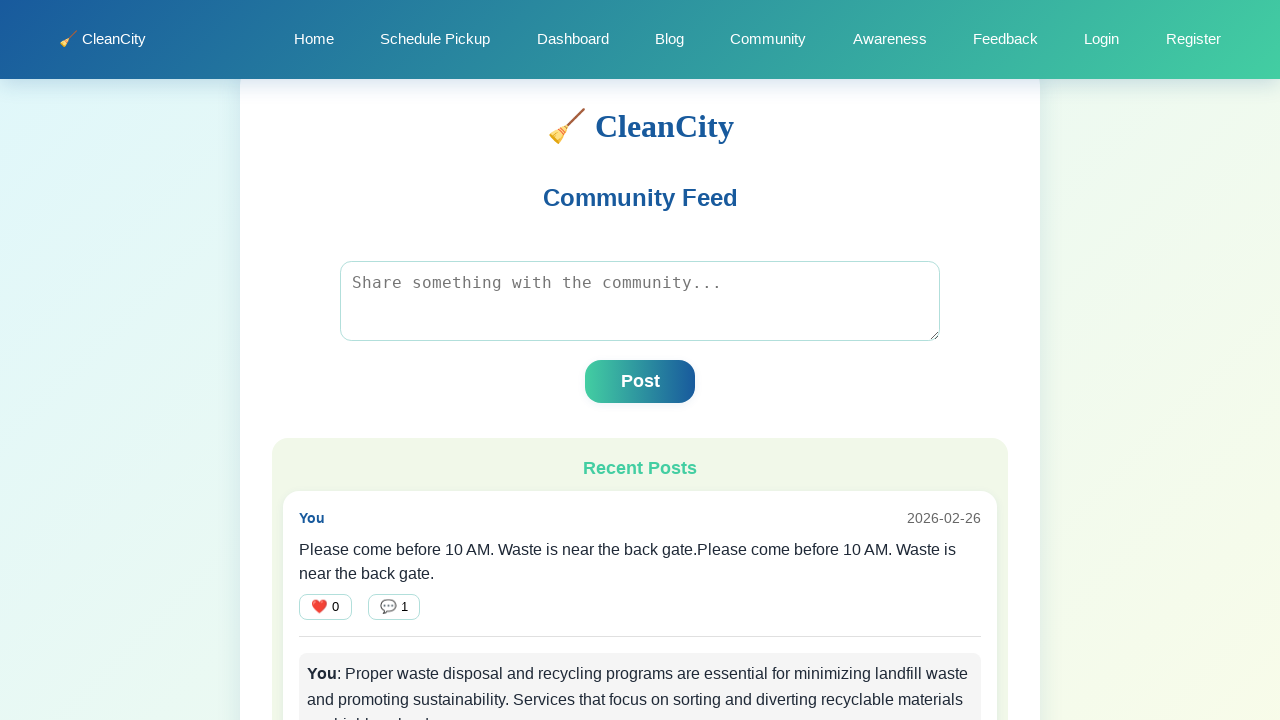